Tests element selection by clicking the "under 18" radio button and "Java" checkbox, verifying their selected states, then toggling the Java checkbox off.

Starting URL: https://automationfc.github.io/basic-form/index.html

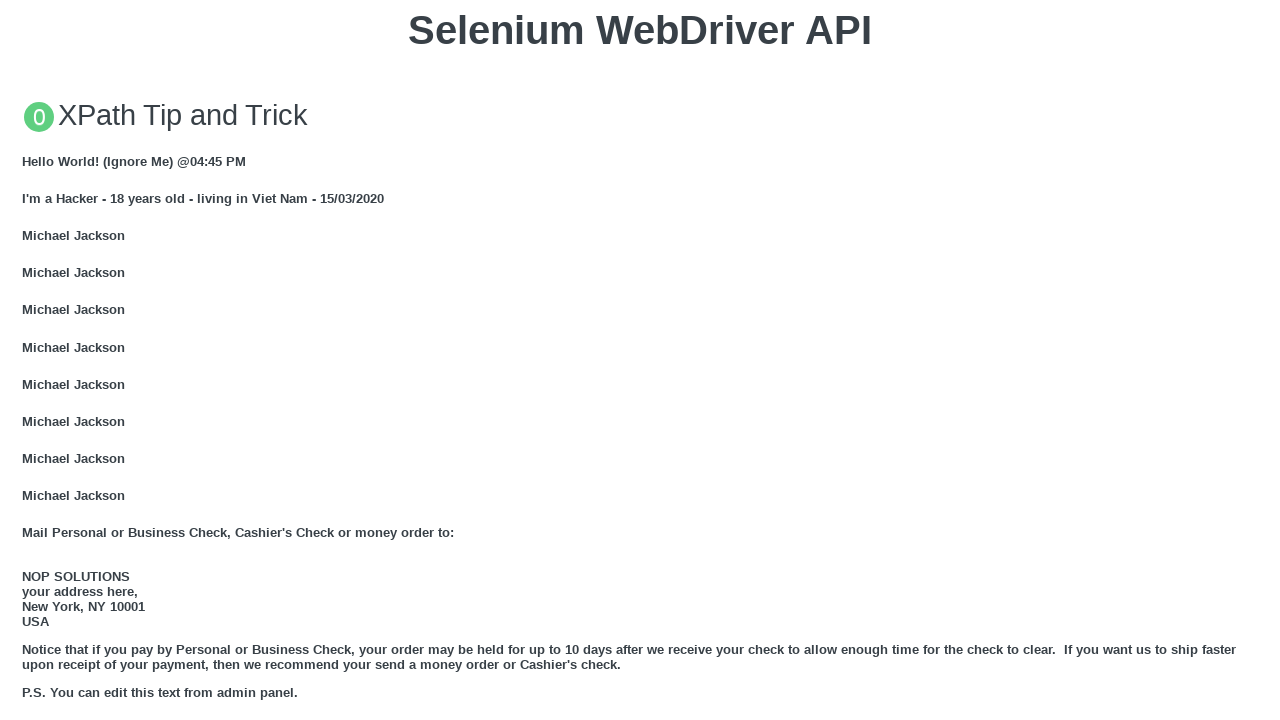

Waited for form to load - under_18 input selector found
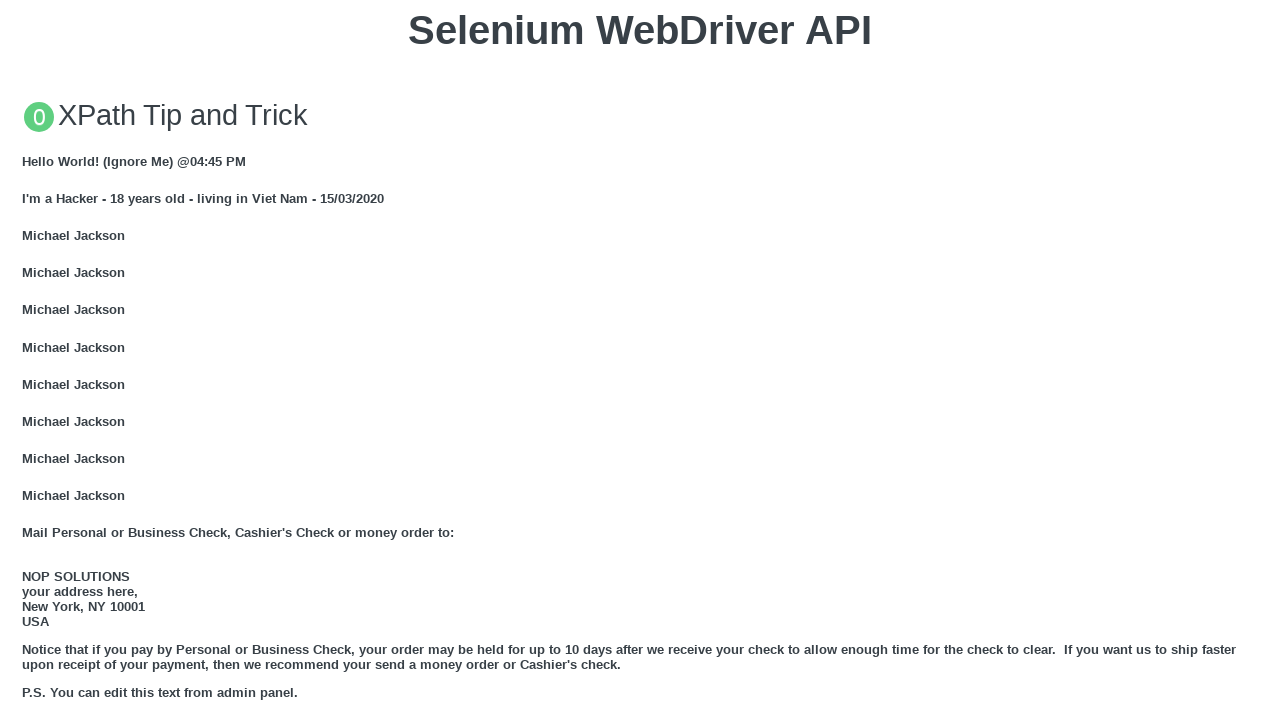

Clicked 'under 18' radio button label at (76, 360) on label[for='under_18']
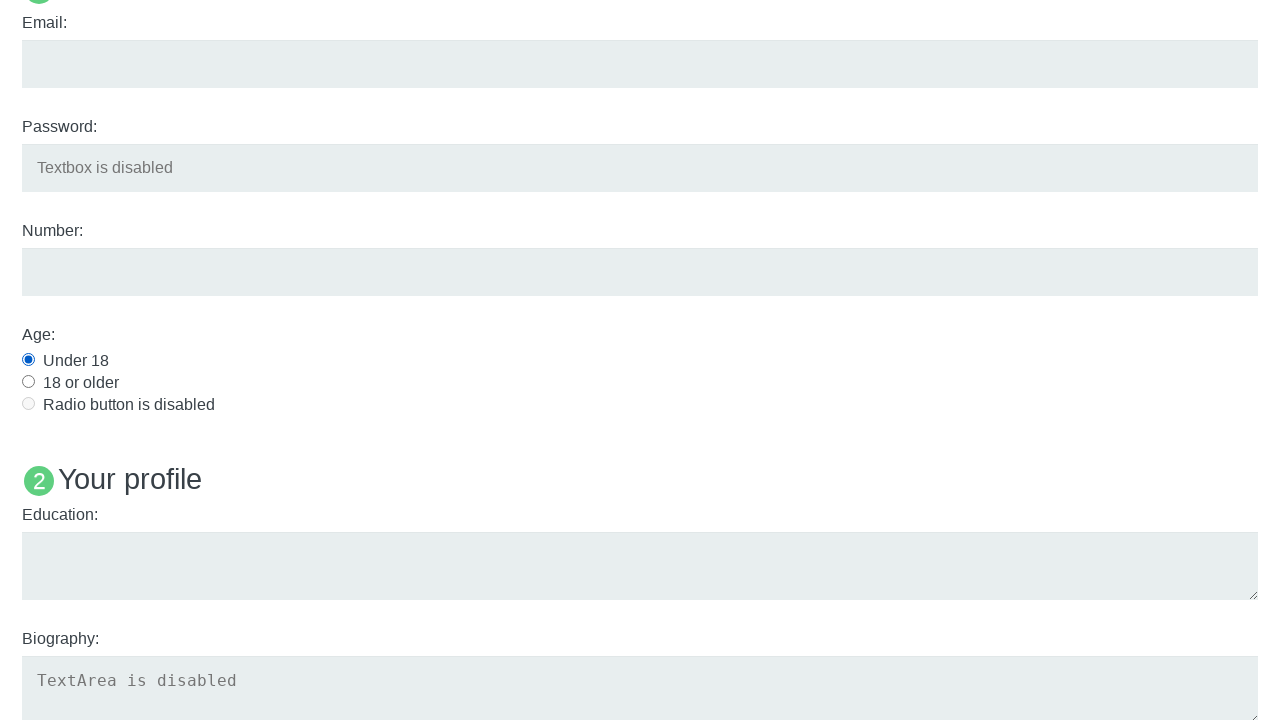

Clicked 'Java' checkbox label at (60, 361) on label[for='java']
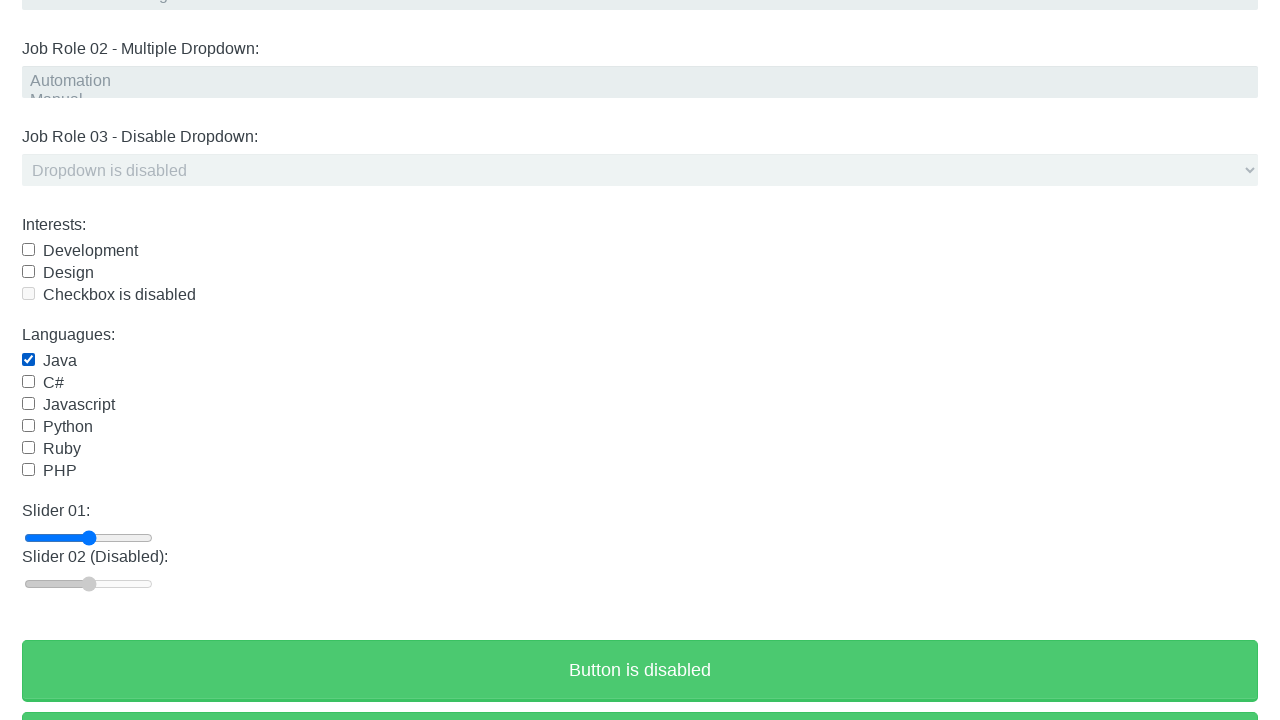

Verified 'under 18' radio button is checked
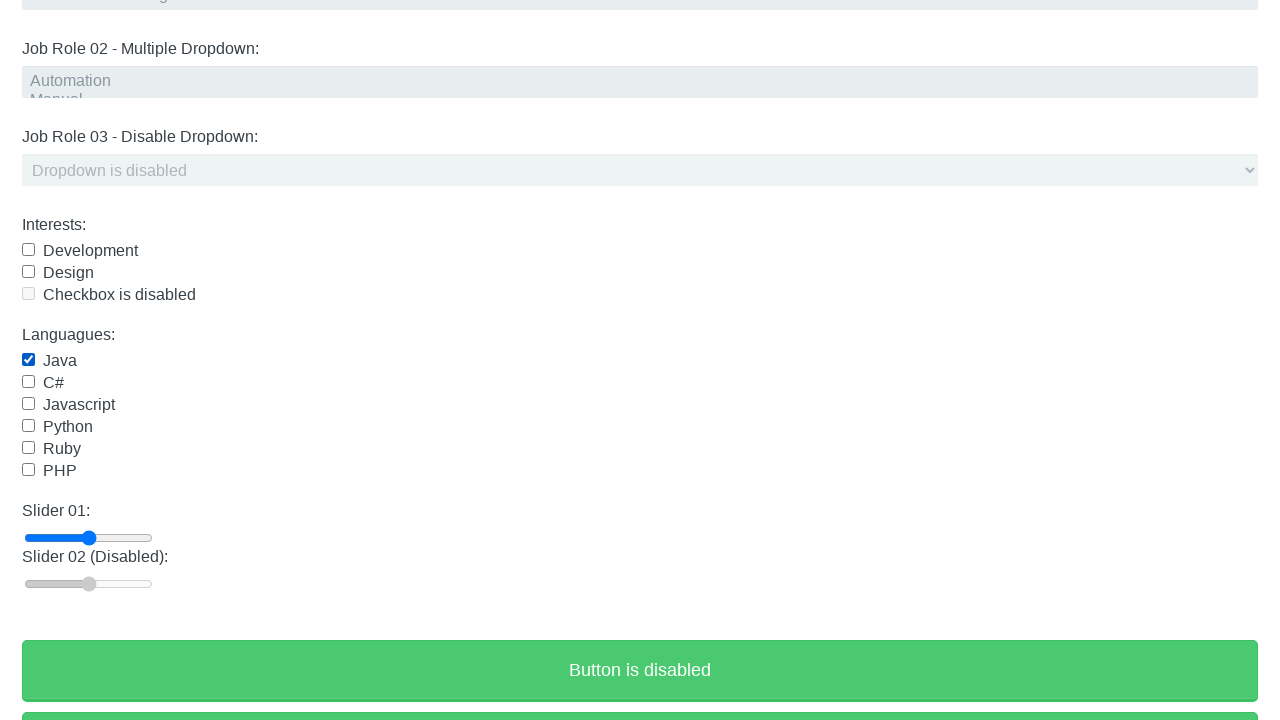

Verified 'Java' checkbox is checked
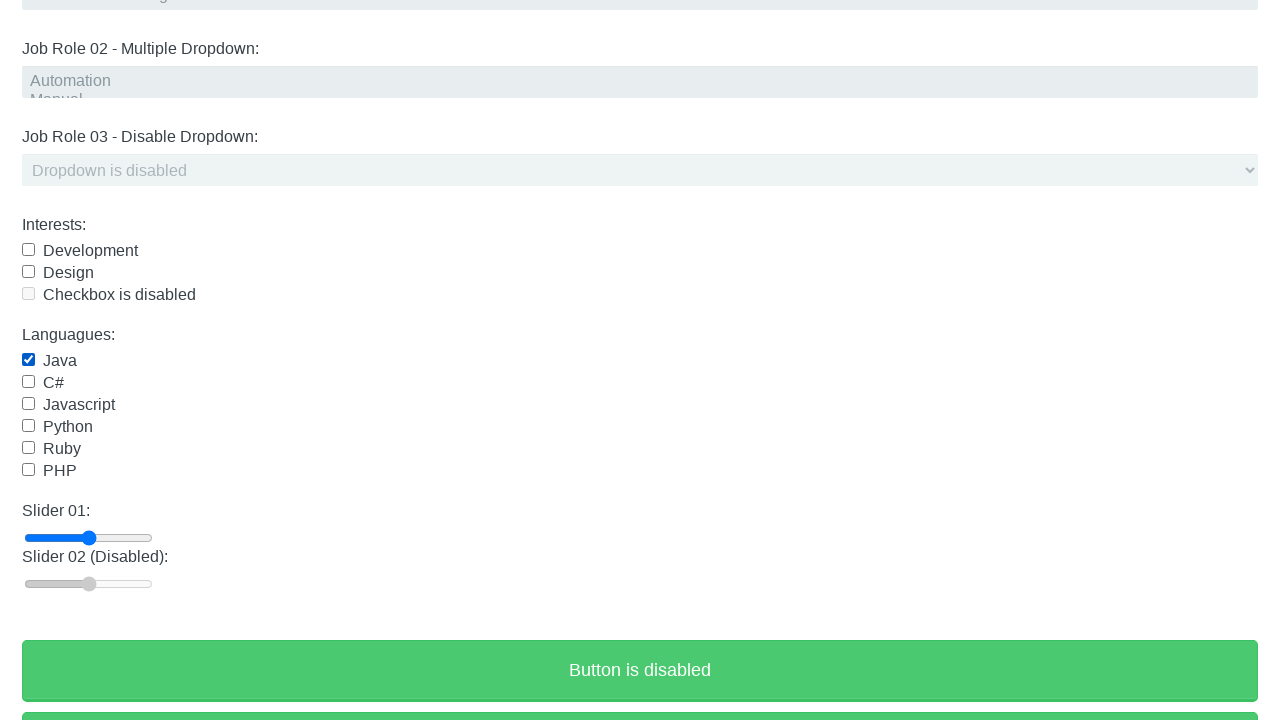

Clicked 'Java' checkbox label to deselect it at (60, 361) on label[for='java']
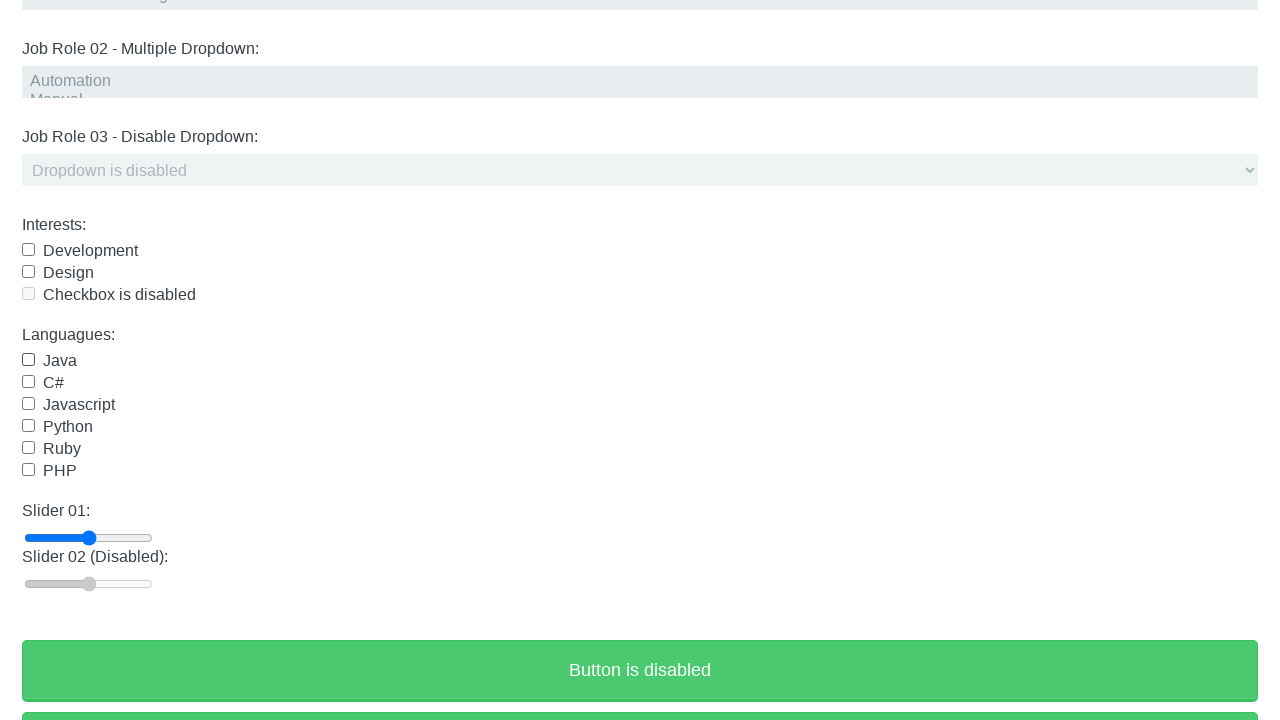

Verified 'Java' checkbox is now unchecked
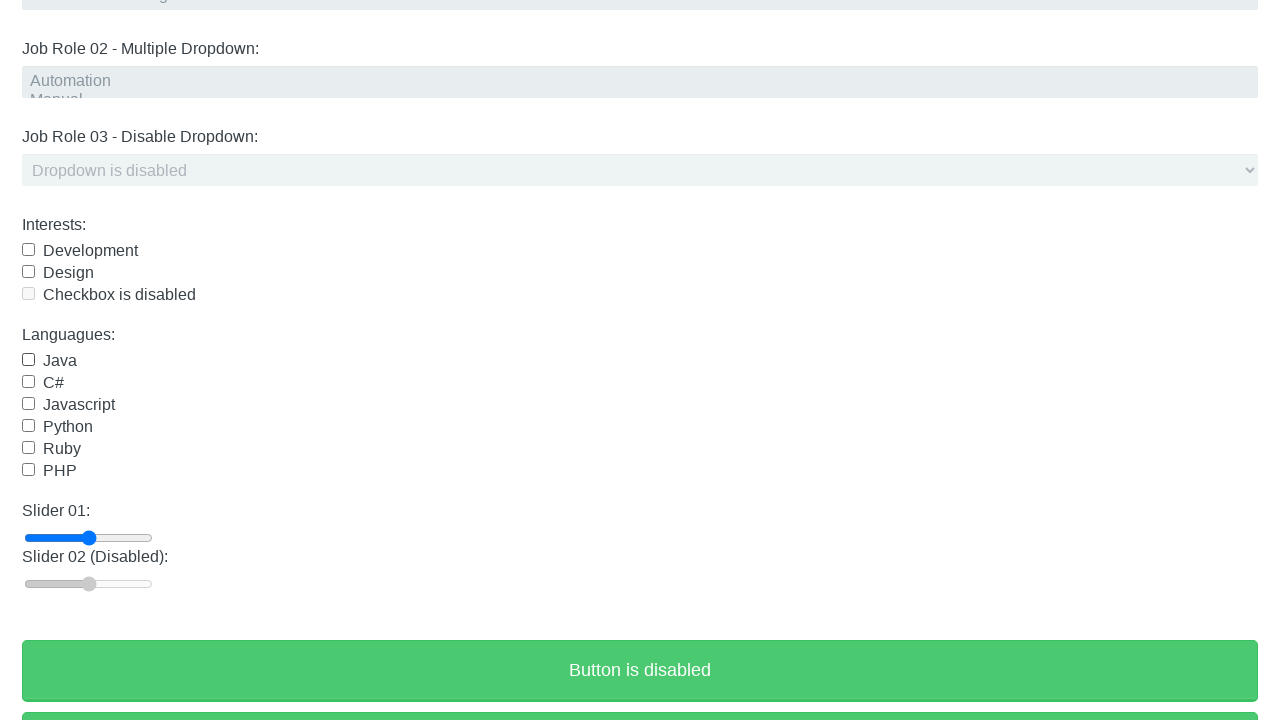

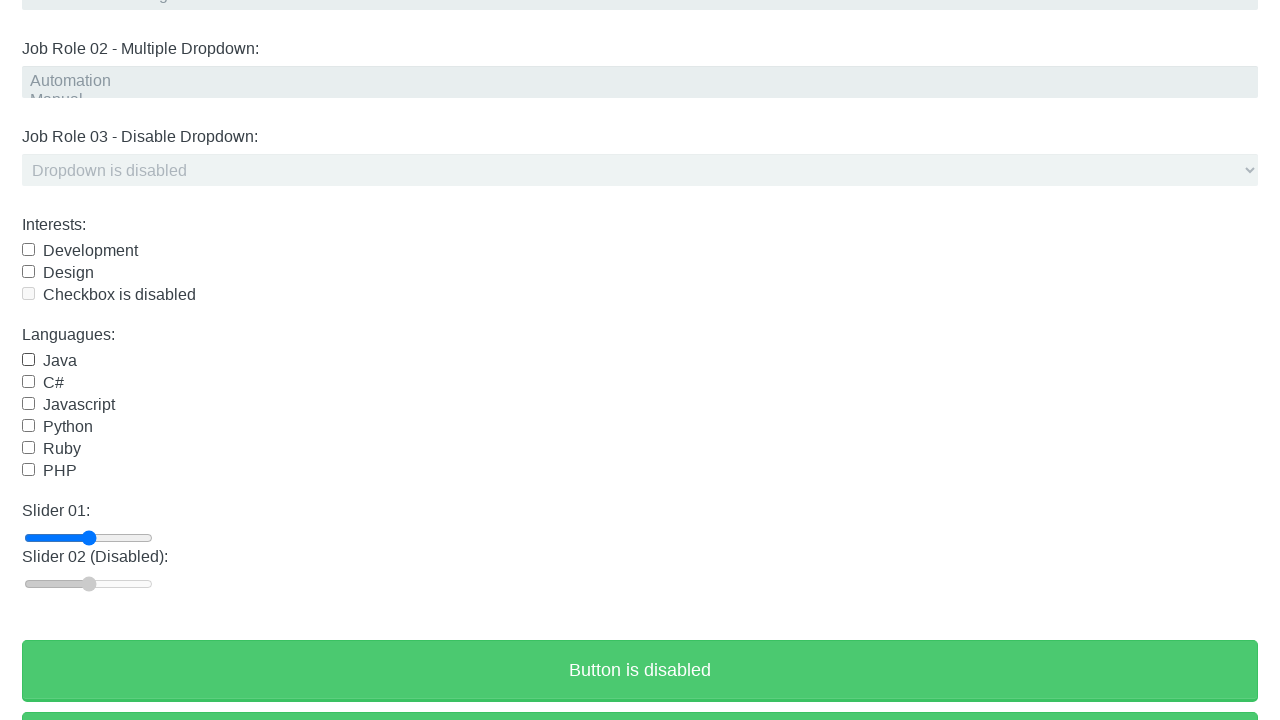